Tests a community poll on a men's clothes page by selecting a checkbox option ("More colors to choose") and submitting the form

Starting URL: https://adoring-pasteur-3ae17d.netlify.app/mens.html

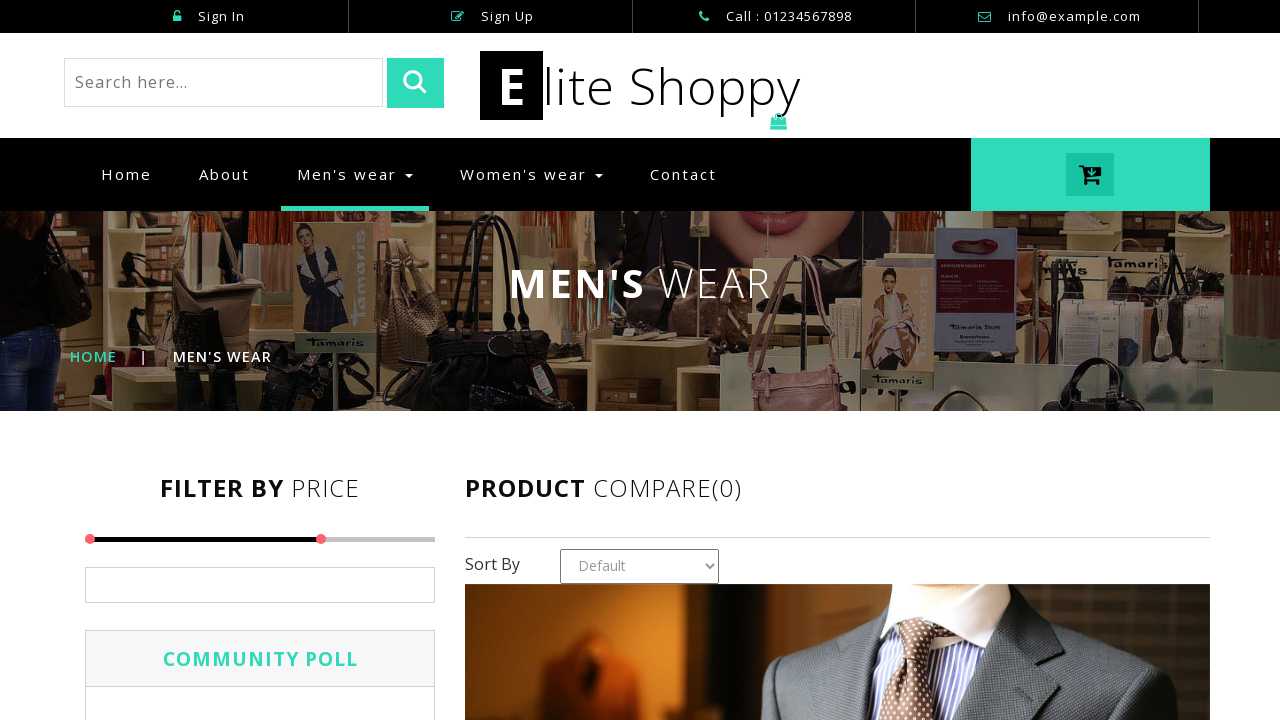

Navigated to men's clothes page
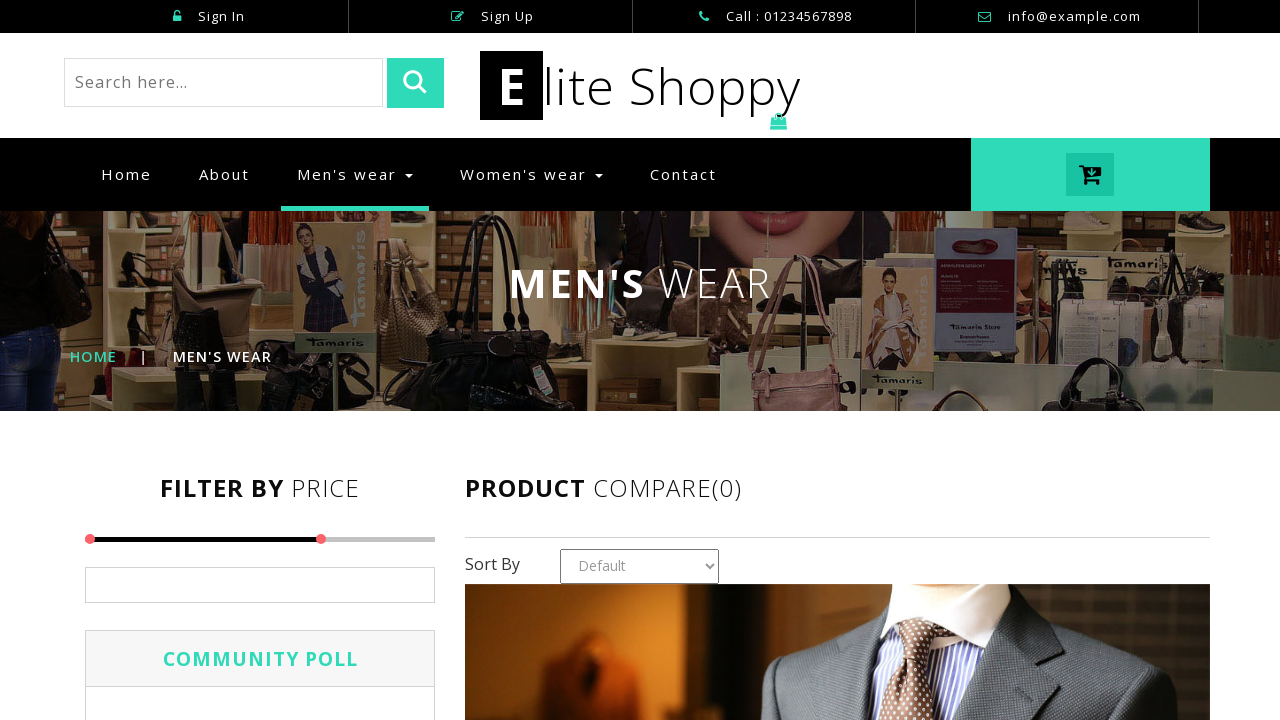

Located all checkbox elements on the page
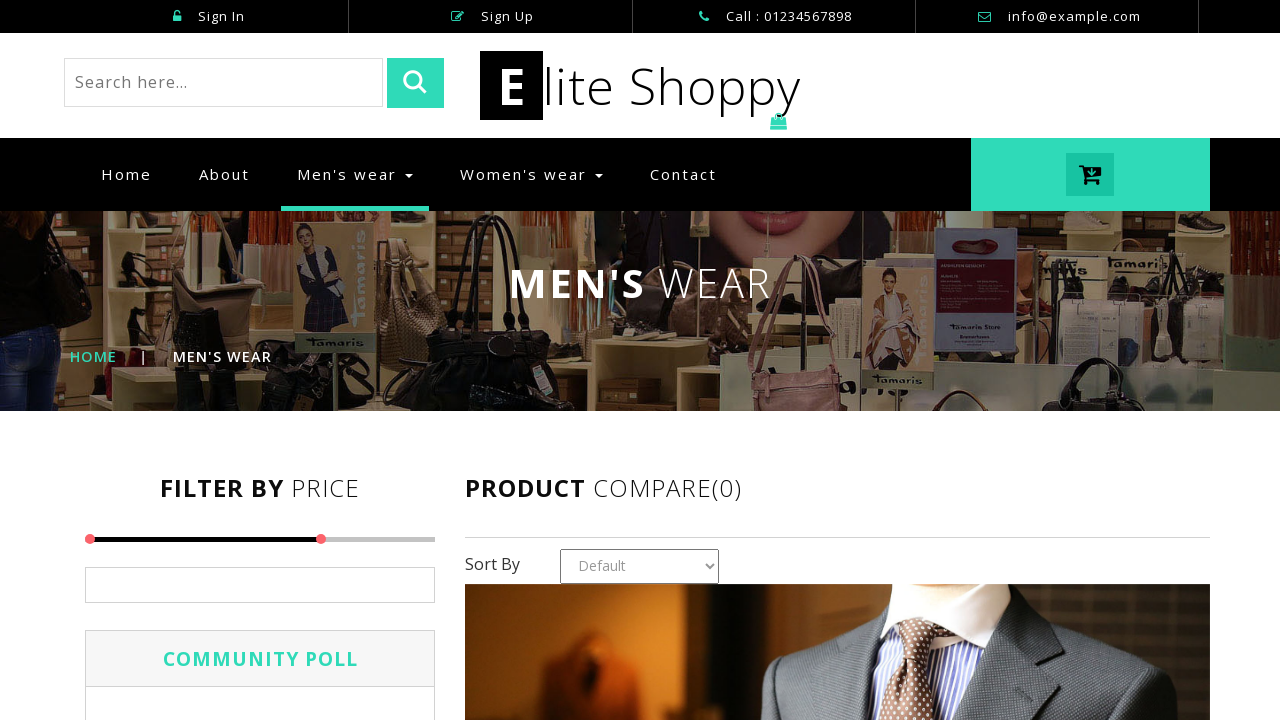

Selected checkbox option 'More colors to choose' at (260, 361) on .check_box >> nth=4
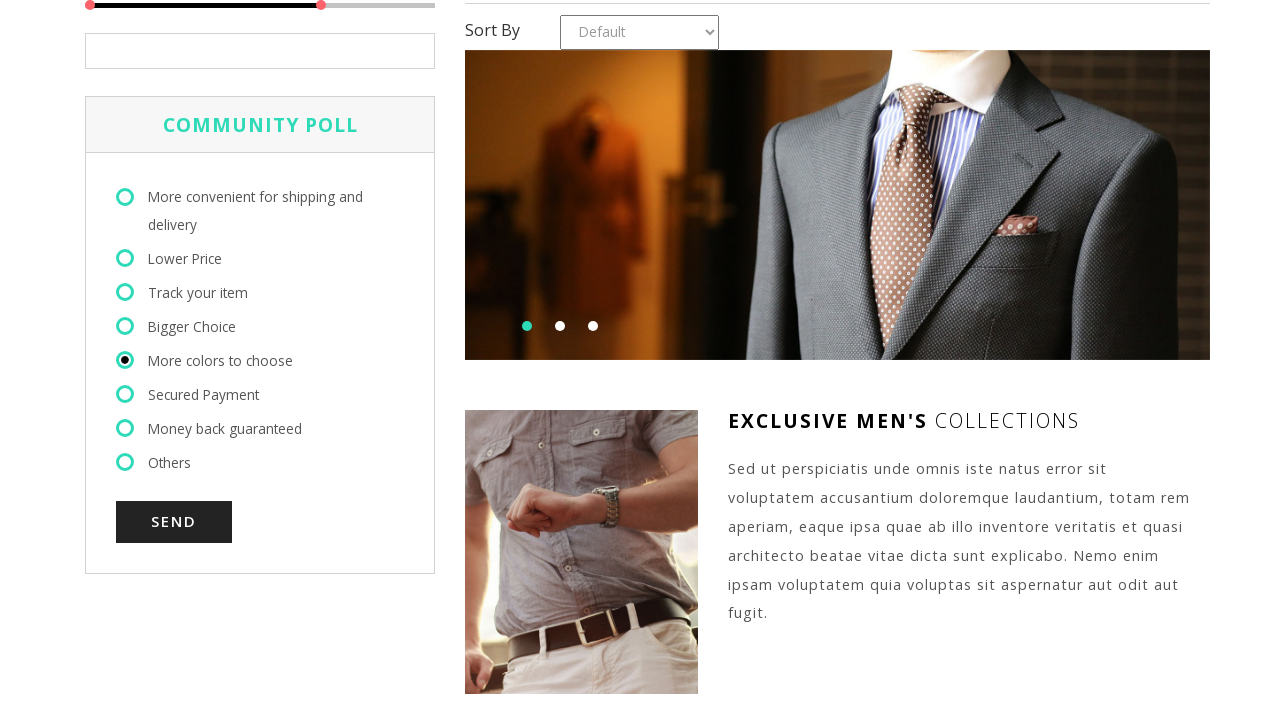

Clicked submit button to submit poll response at (416, 83) on [type='submit']
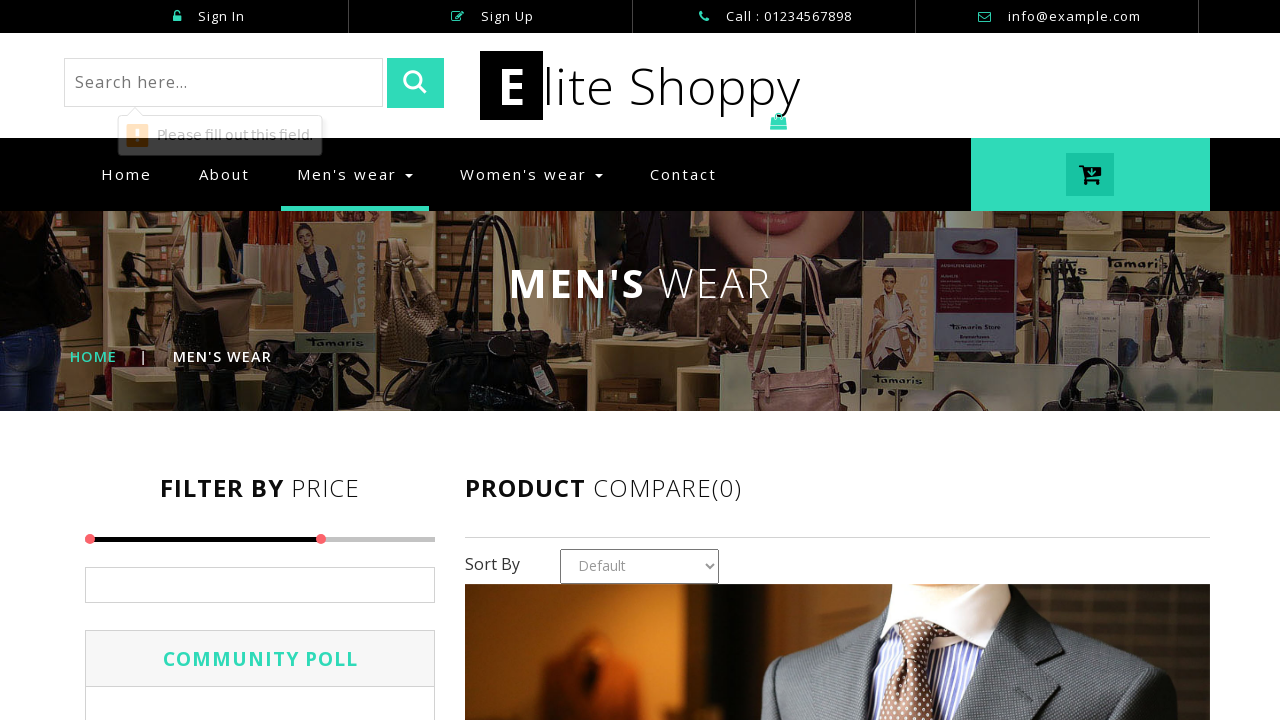

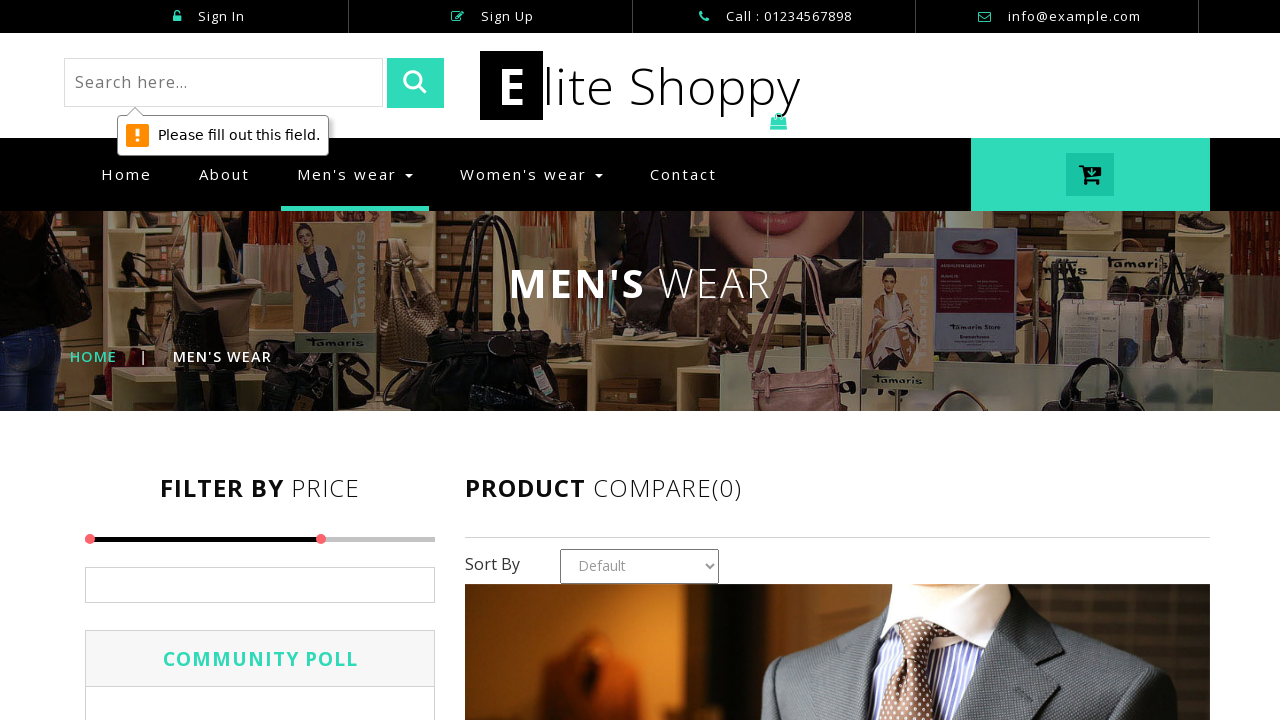